Tests Tubi video player controls by clicking play button, entering fullscreen, and jumping to a specific timestamp

Starting URL: https://tubitv.com/movies/100015091/digital-physics

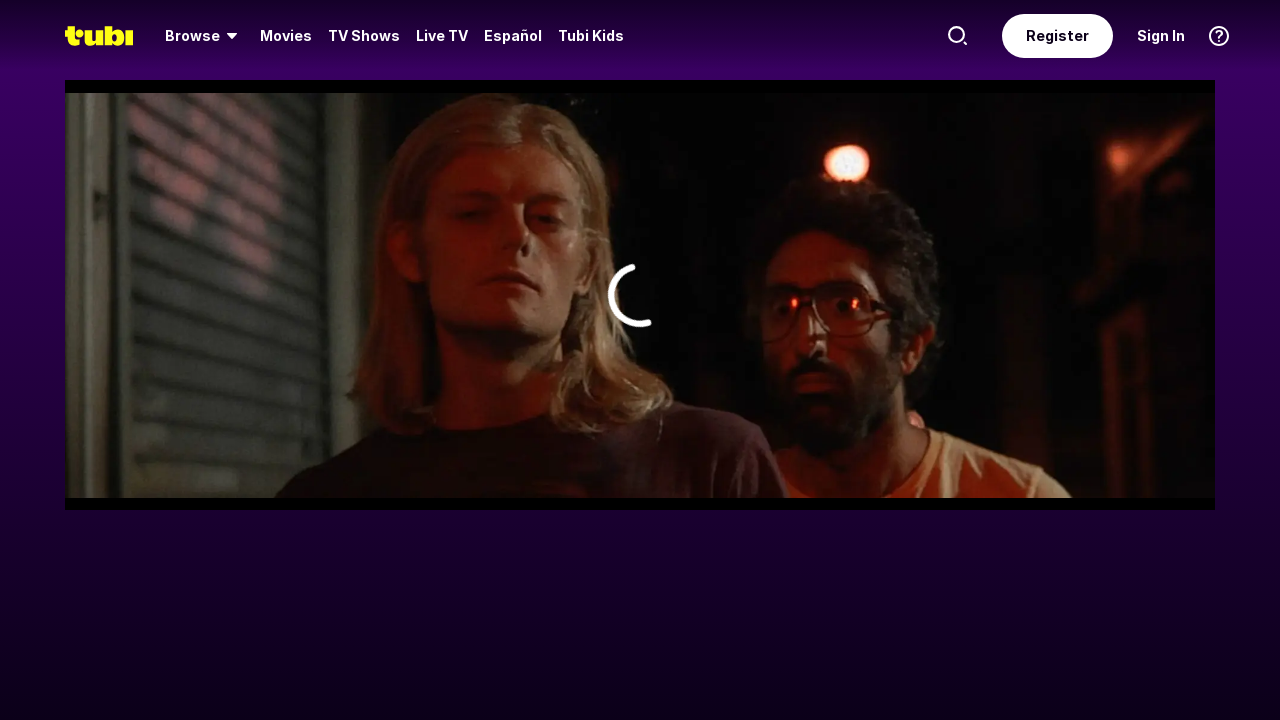

Waited 4 seconds for Tubi page to load
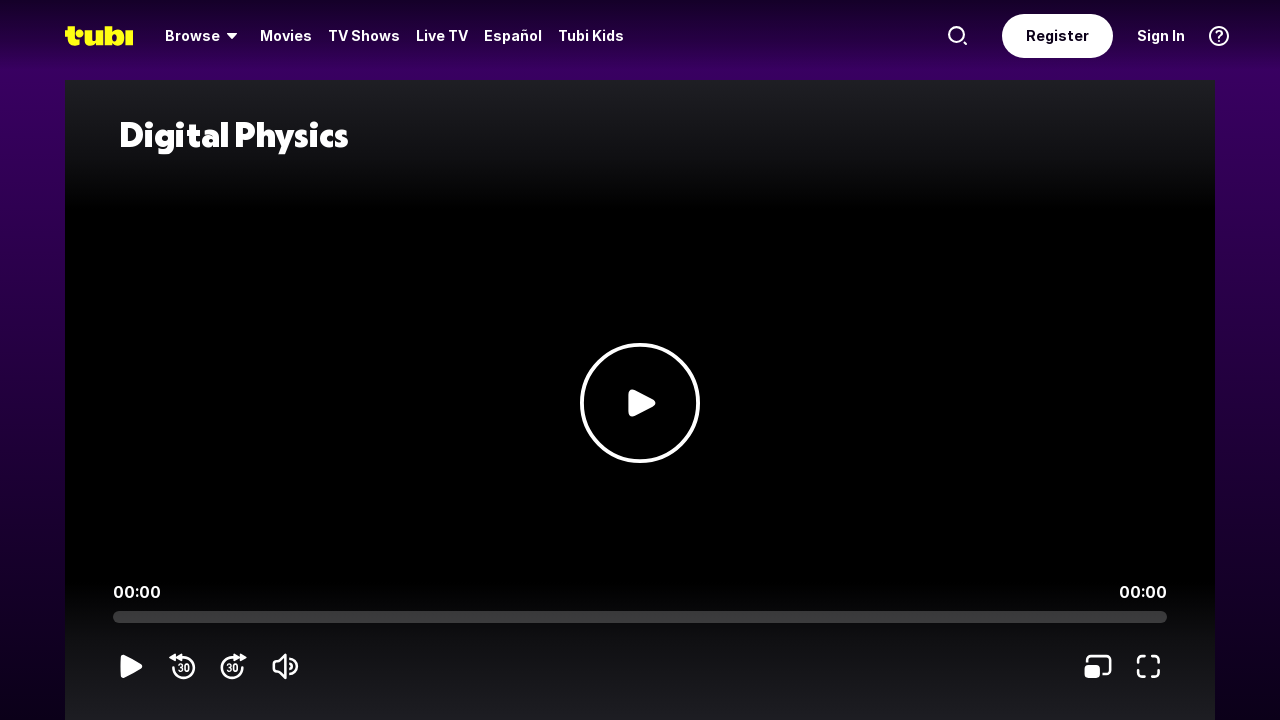

Clicked play button to start video at (132, 667) on div.web-iconButton
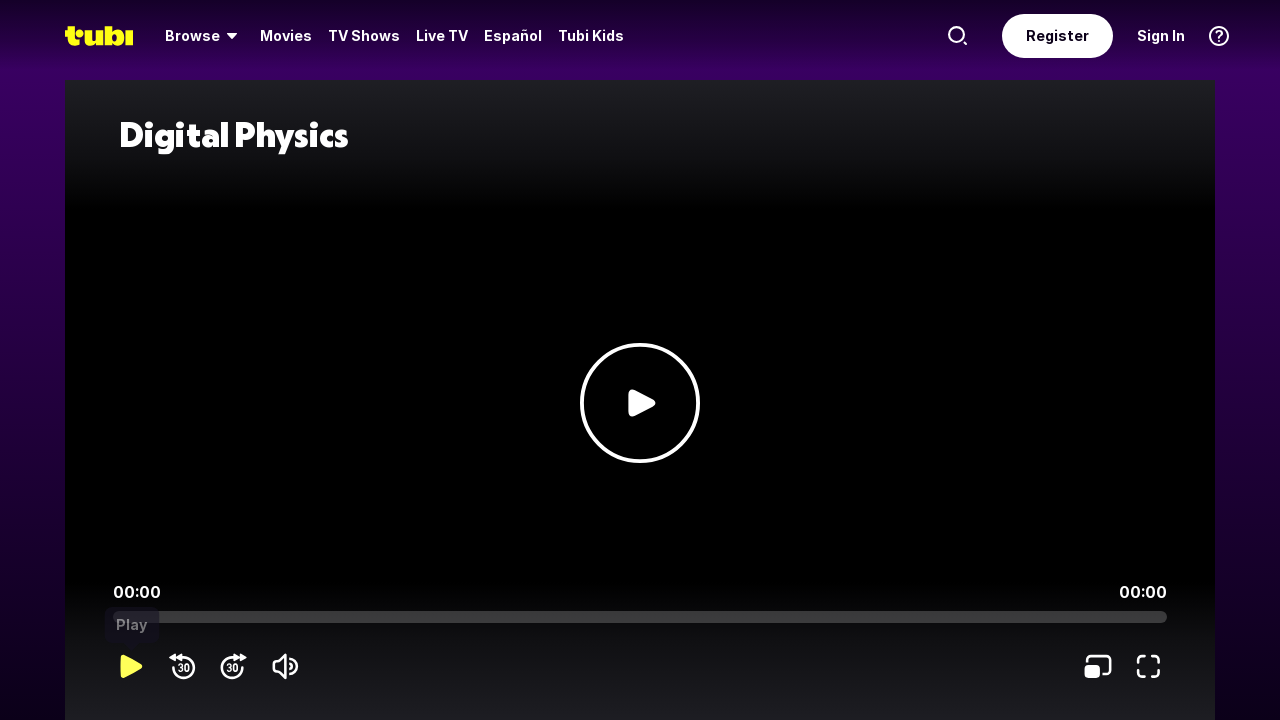

Clicked fullscreen button to enter fullscreen mode at (1149, 668) on span#fullscreenArea button.web-iconButton-container
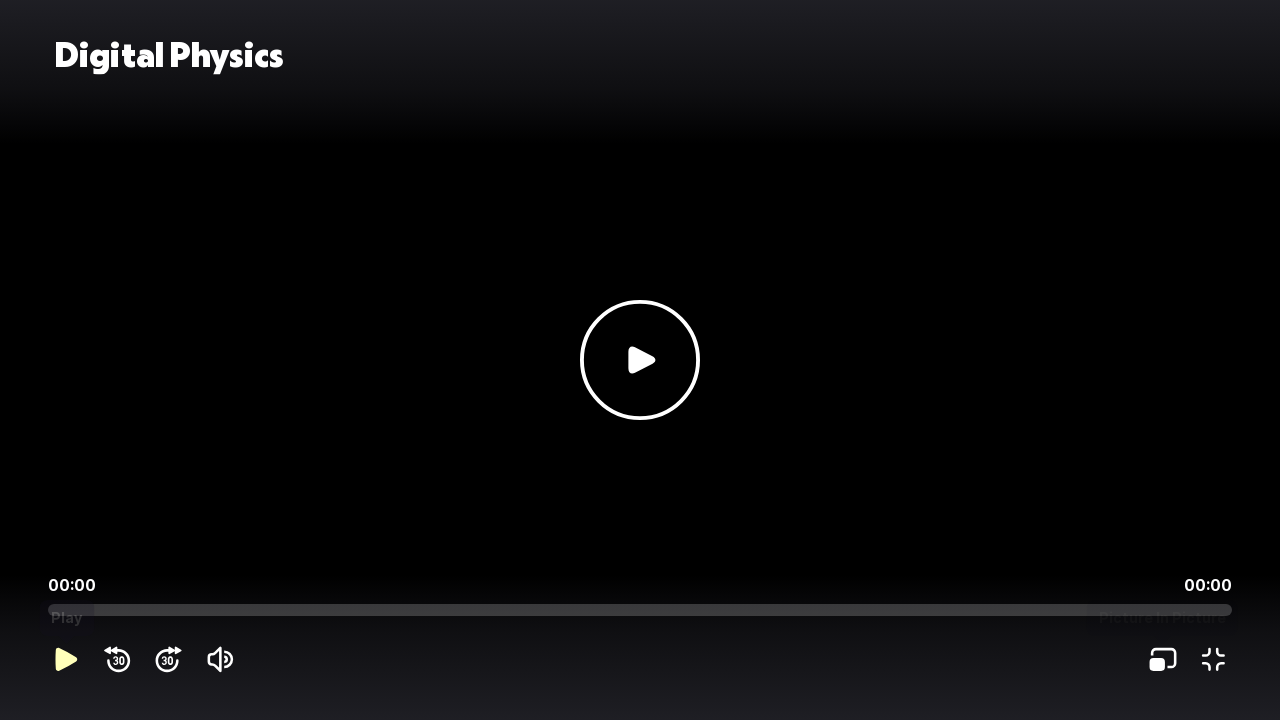

Waited 2 seconds for video to start playing
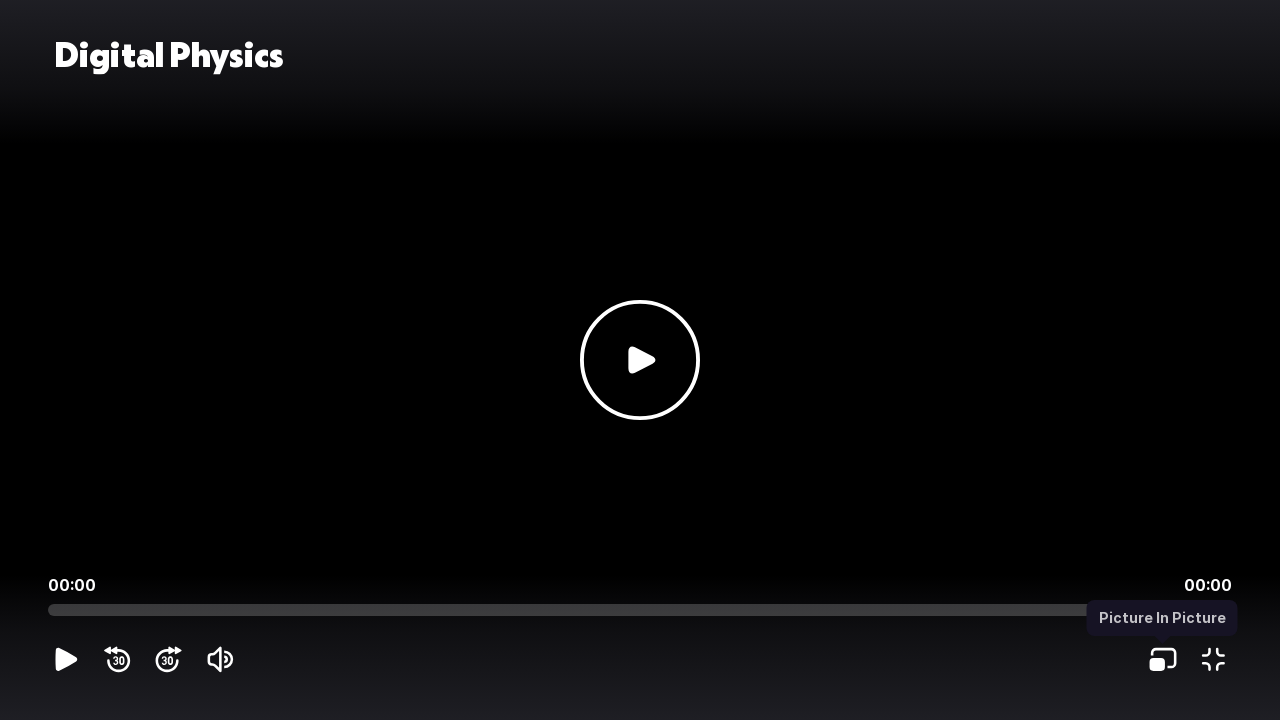

Jumped to 71-minute timestamp (4260 seconds) in video
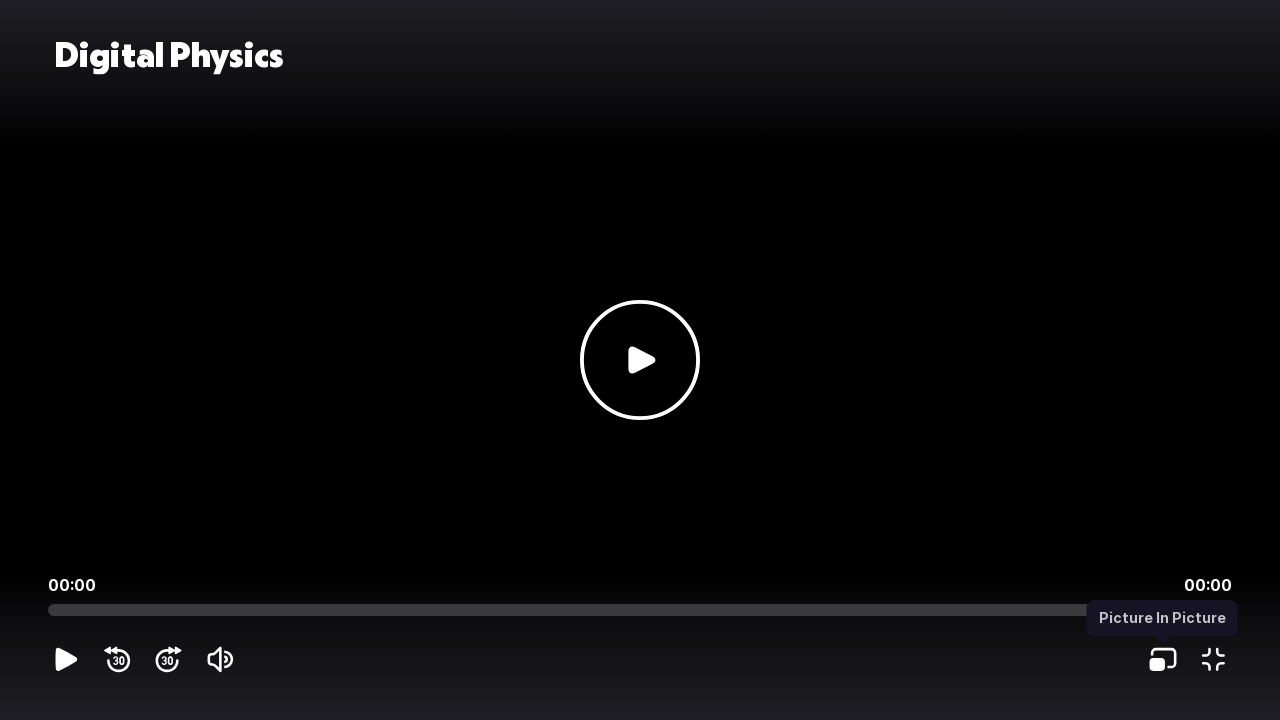

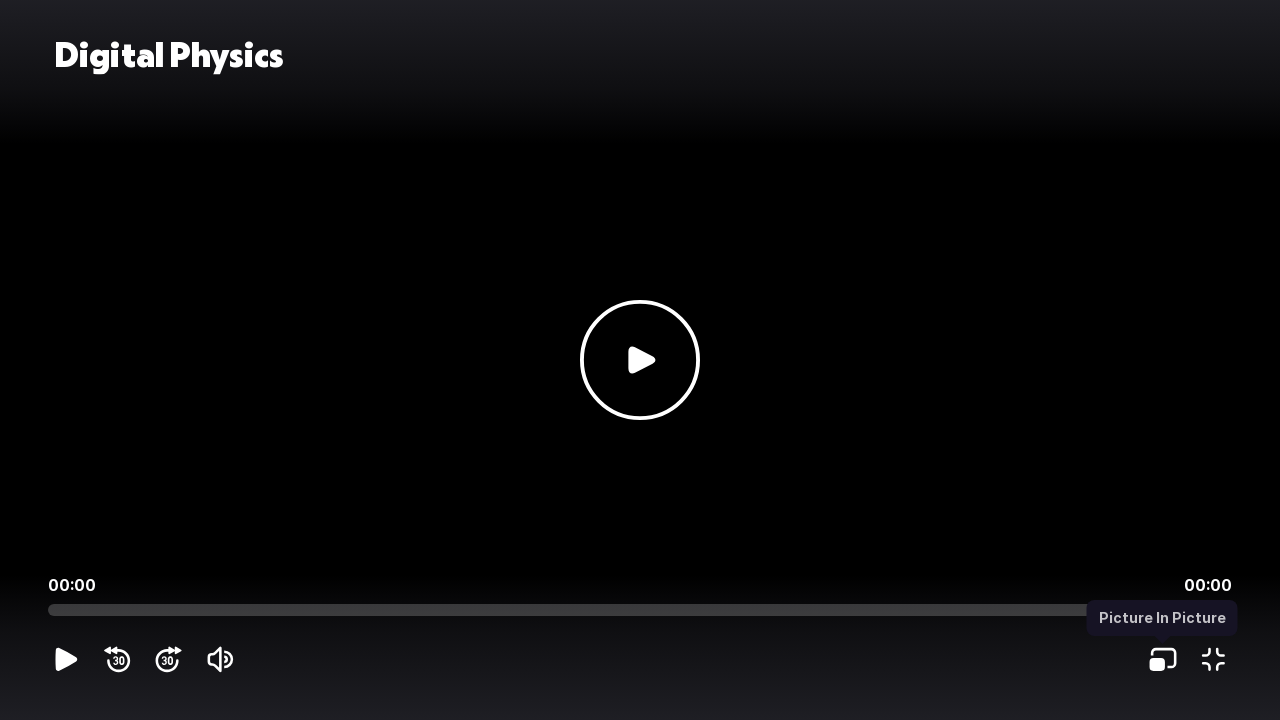